Tests that adding two items from the same line shows "2" in the line counter and "1" in the general counter

Starting URL: https://arnab-datta.github.io/counter-app/

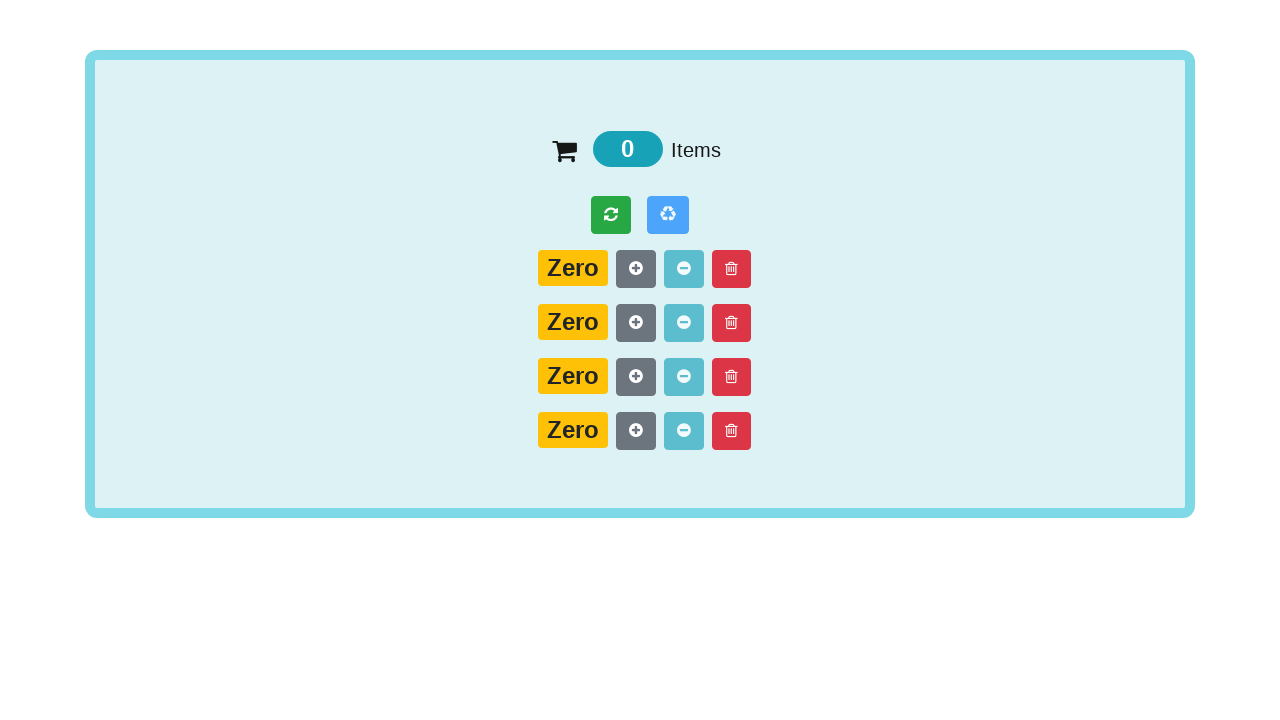

Clicked add item button for the first time at (636, 268) on .fa-plus-circle
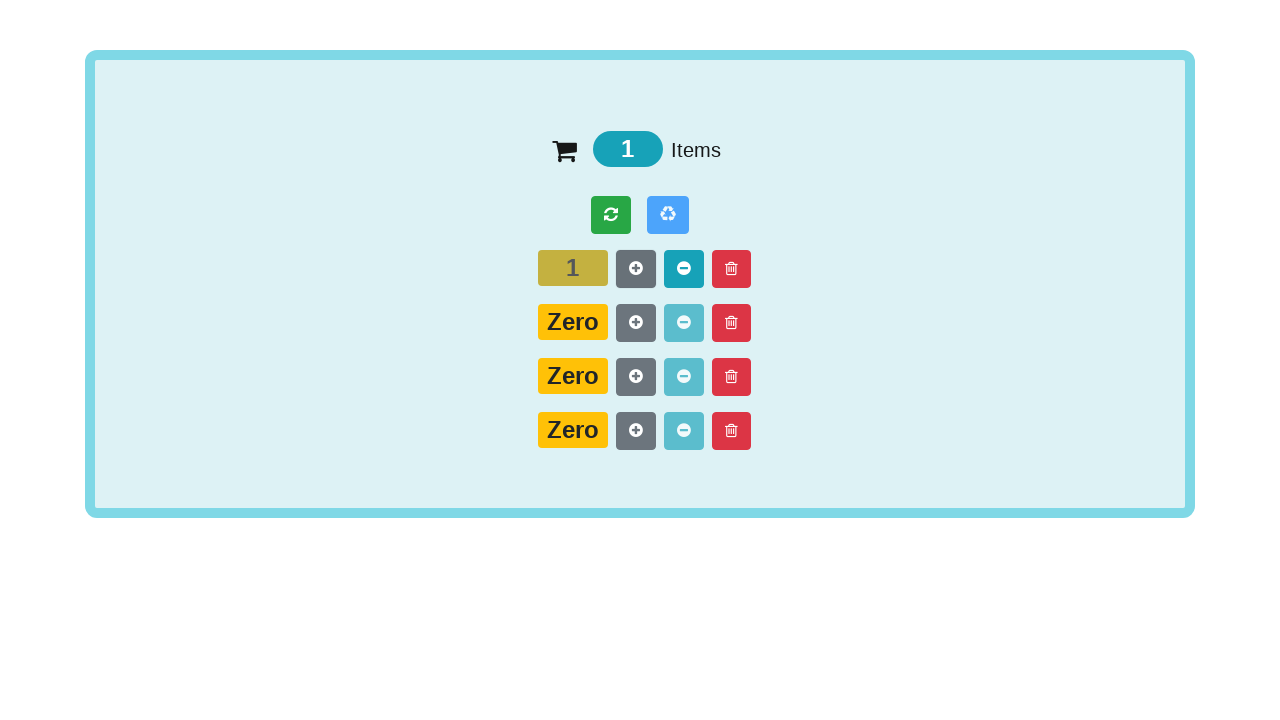

Clicked add item button for the second time at (636, 268) on .fa-plus-circle
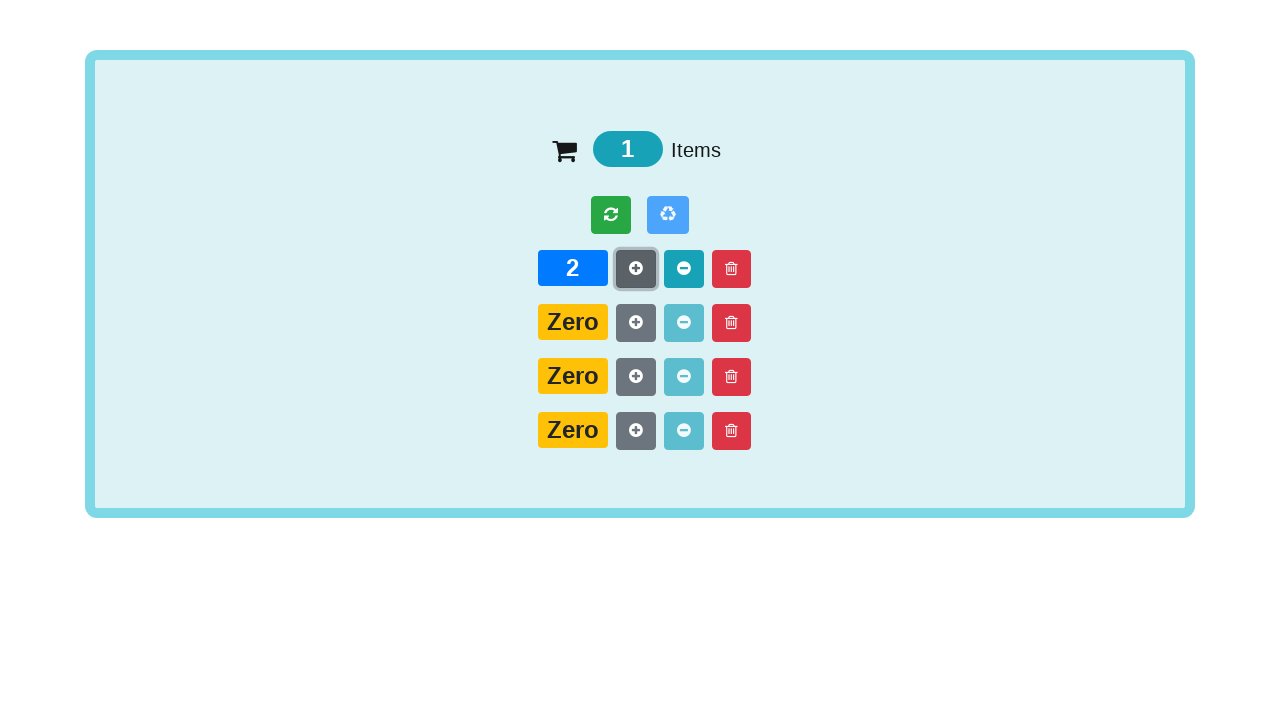

Line counter showing '2' is now visible
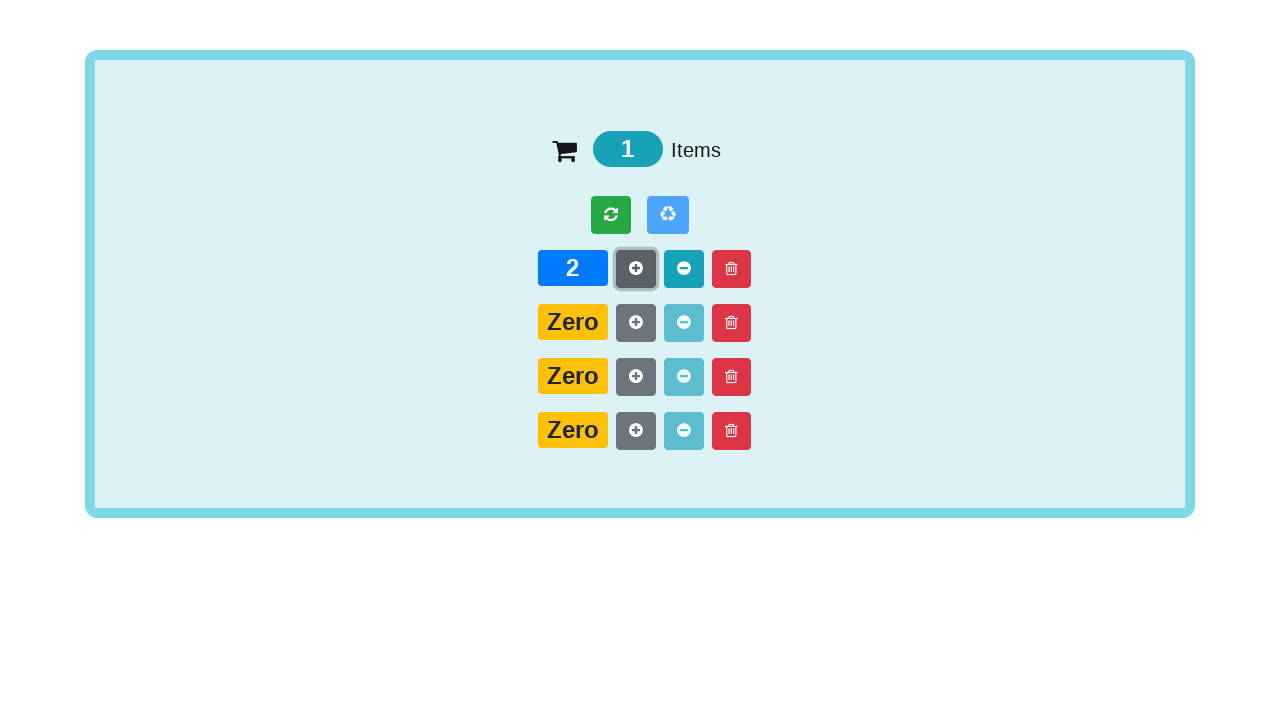

General counter showing '1' is now visible
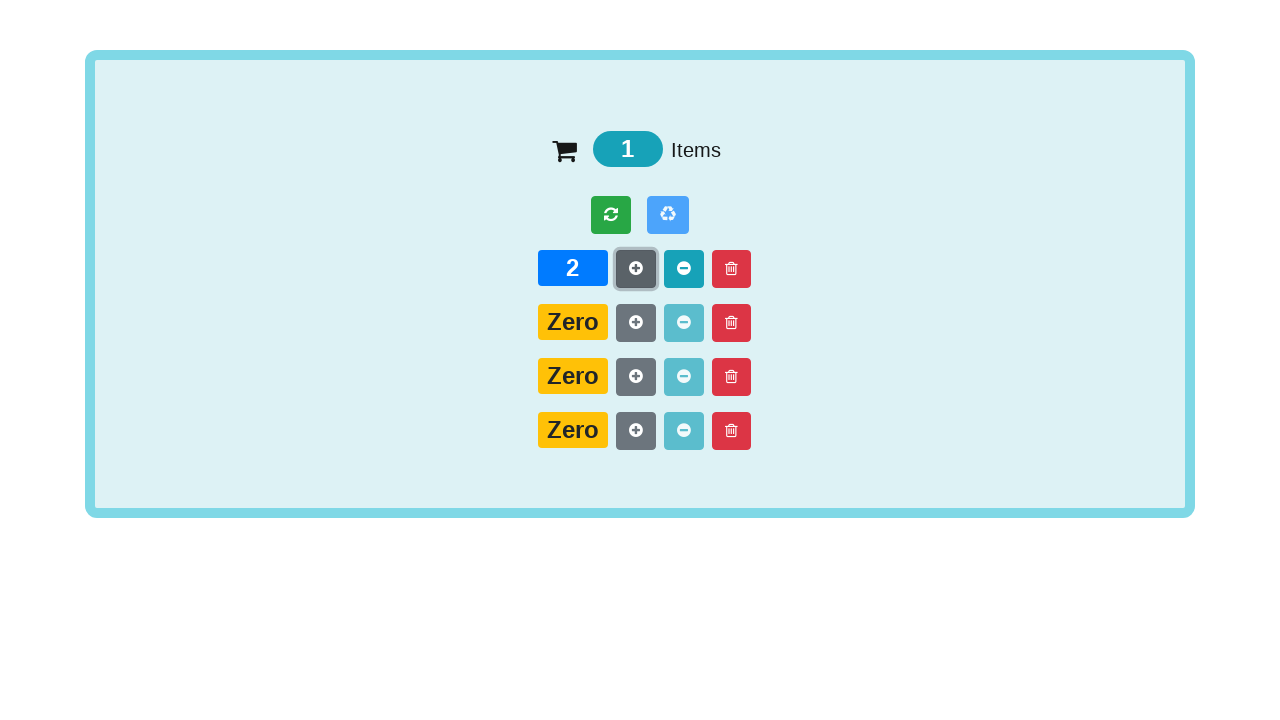

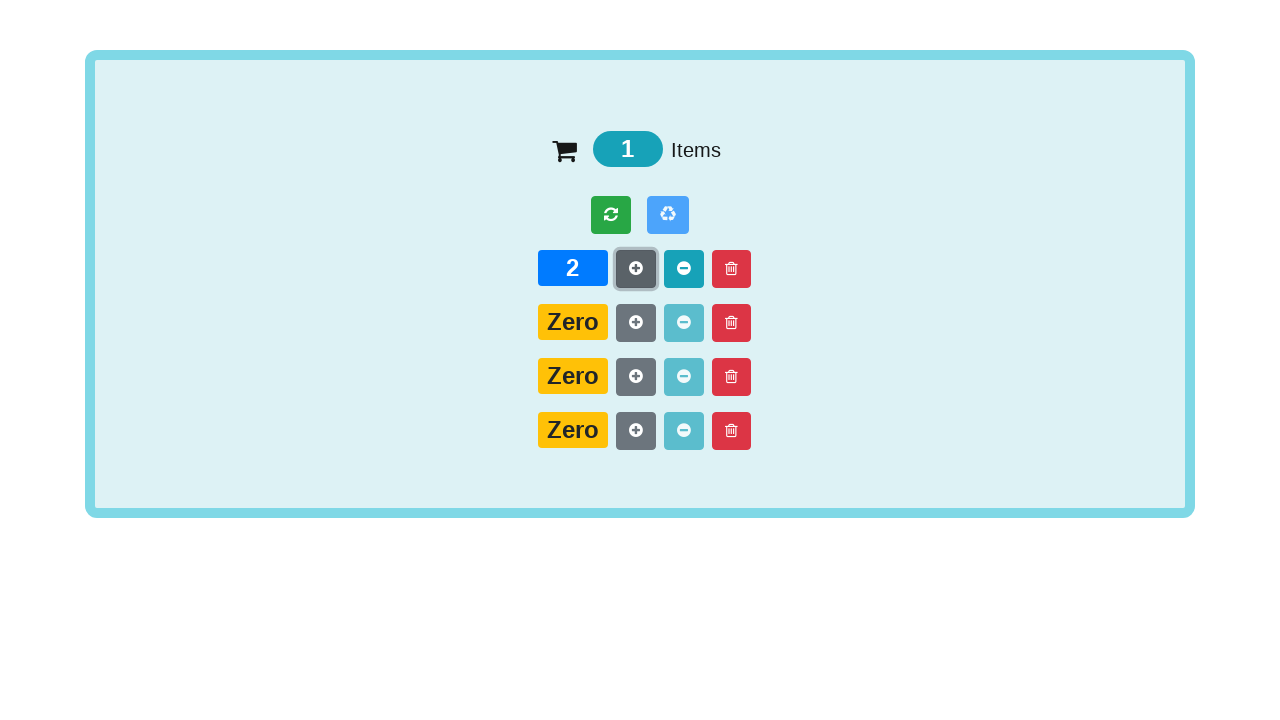